Tests required field validation in registration form by submitting with empty fields

Starting URL: http://bibliotecaqa.s3-website-us-east-1.amazonaws.com/

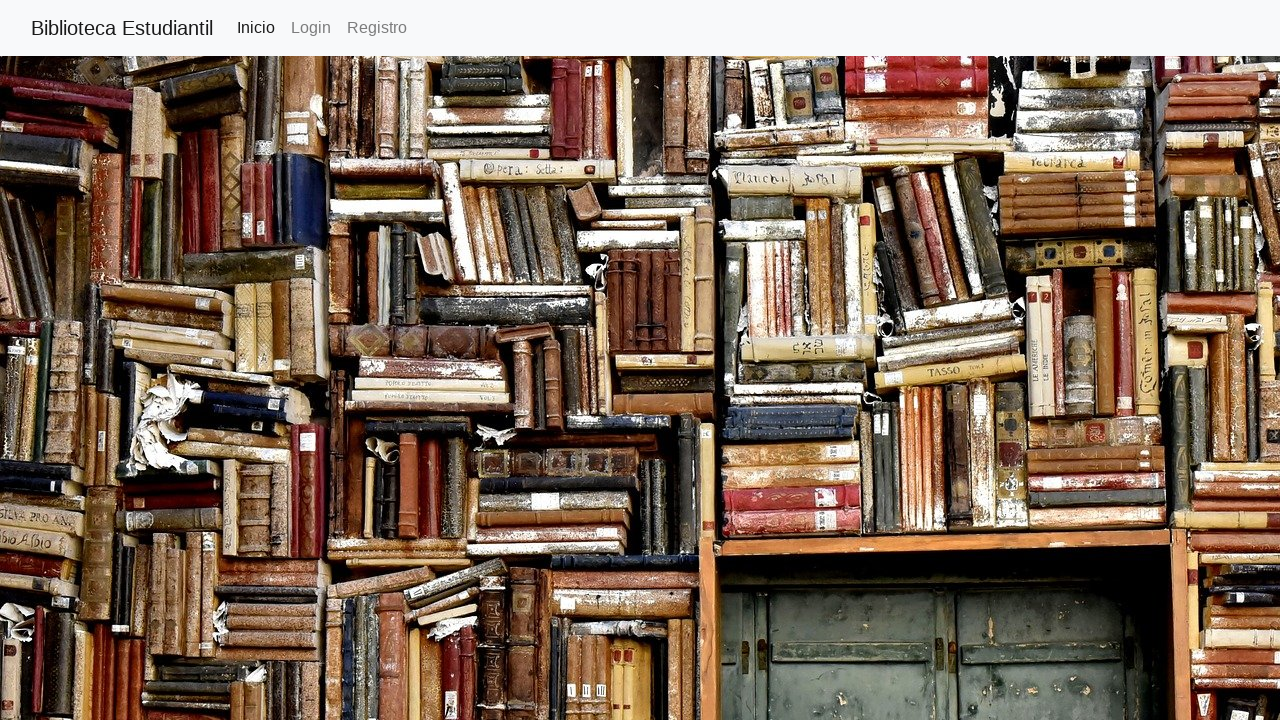

Clicked on Registro (Registration) button at (377, 28) on a:text('Registro')
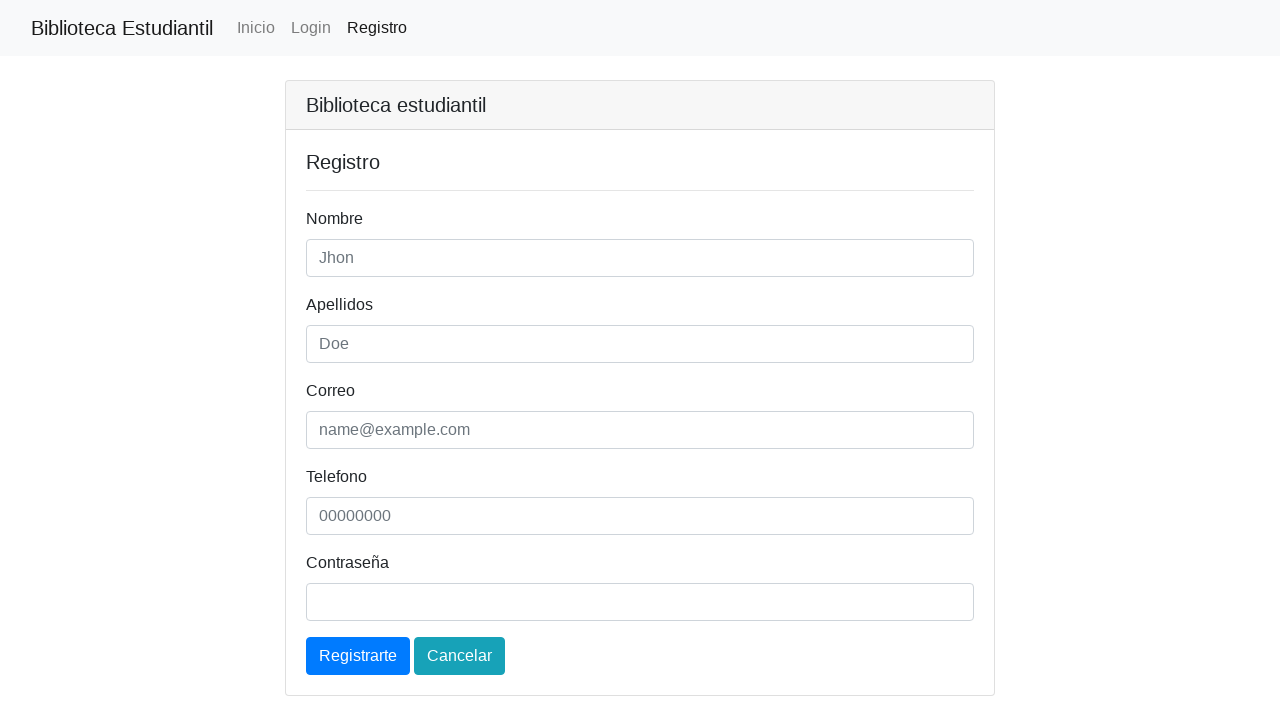

Registration page loaded with card header visible
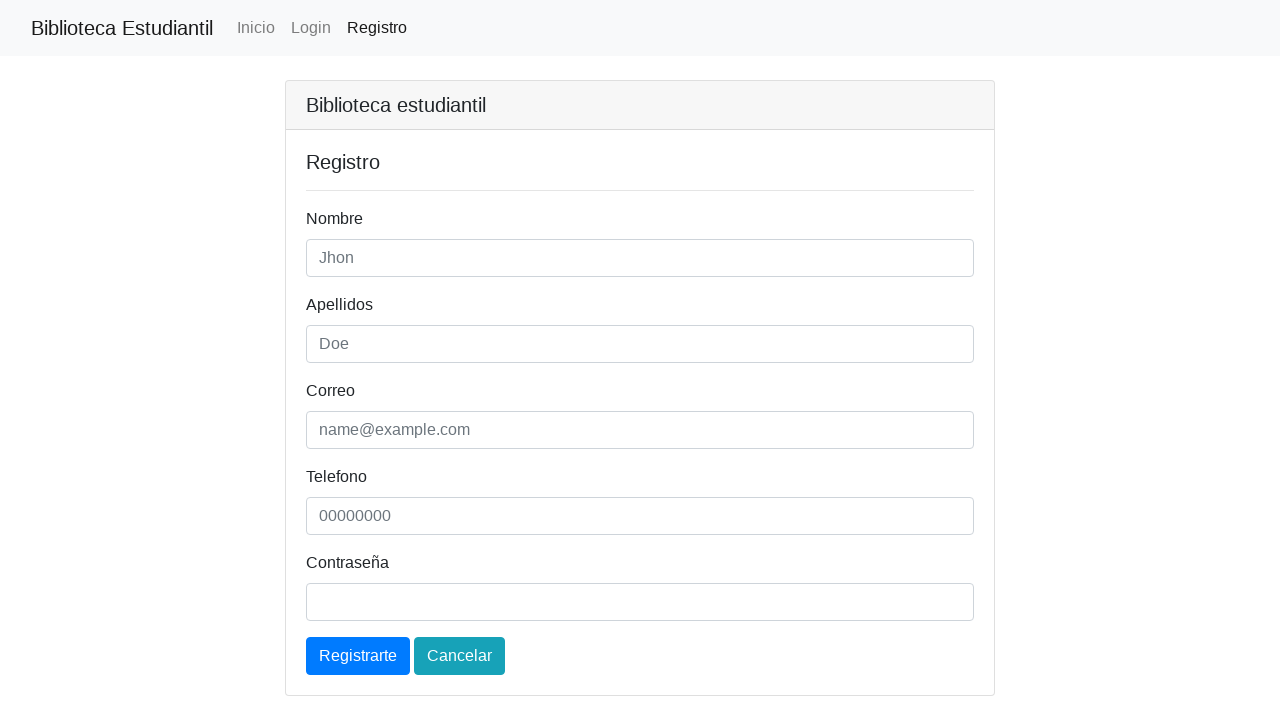

Cleared nombre (name) field to test empty field validation on #nombre
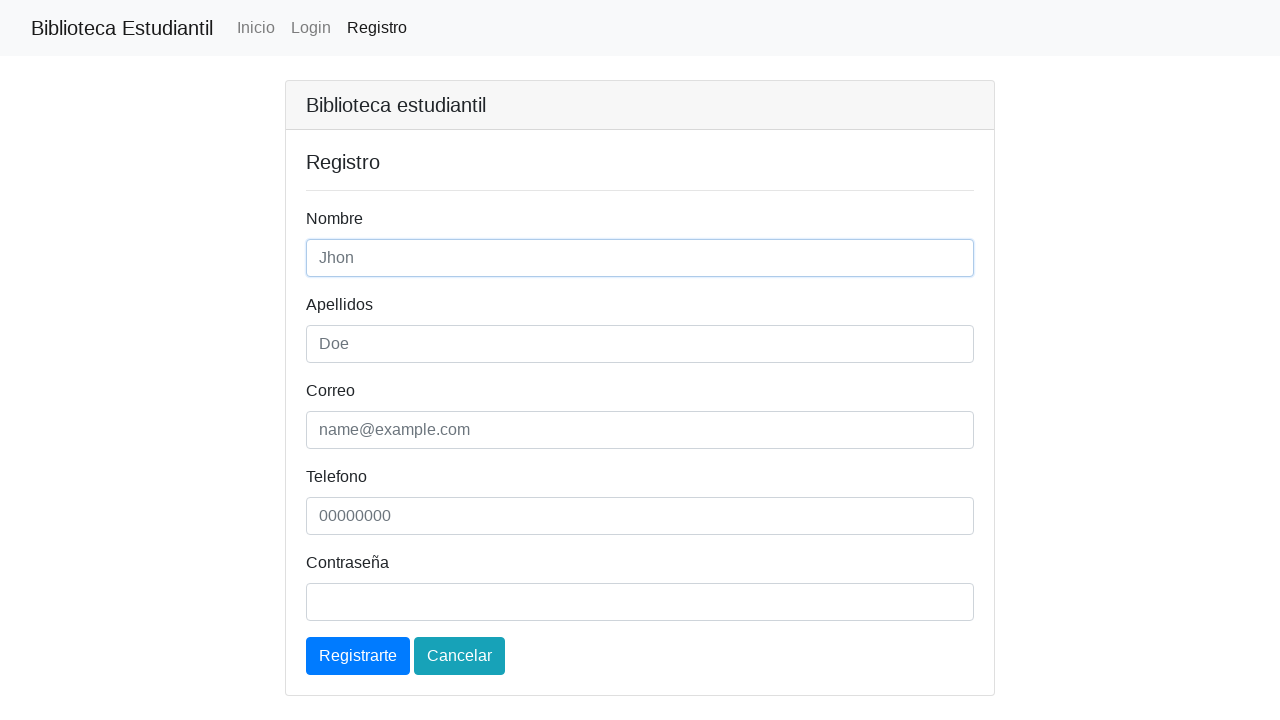

Clicked Registrarte button with empty nombre field at (358, 656) on a:text('Registrarte')
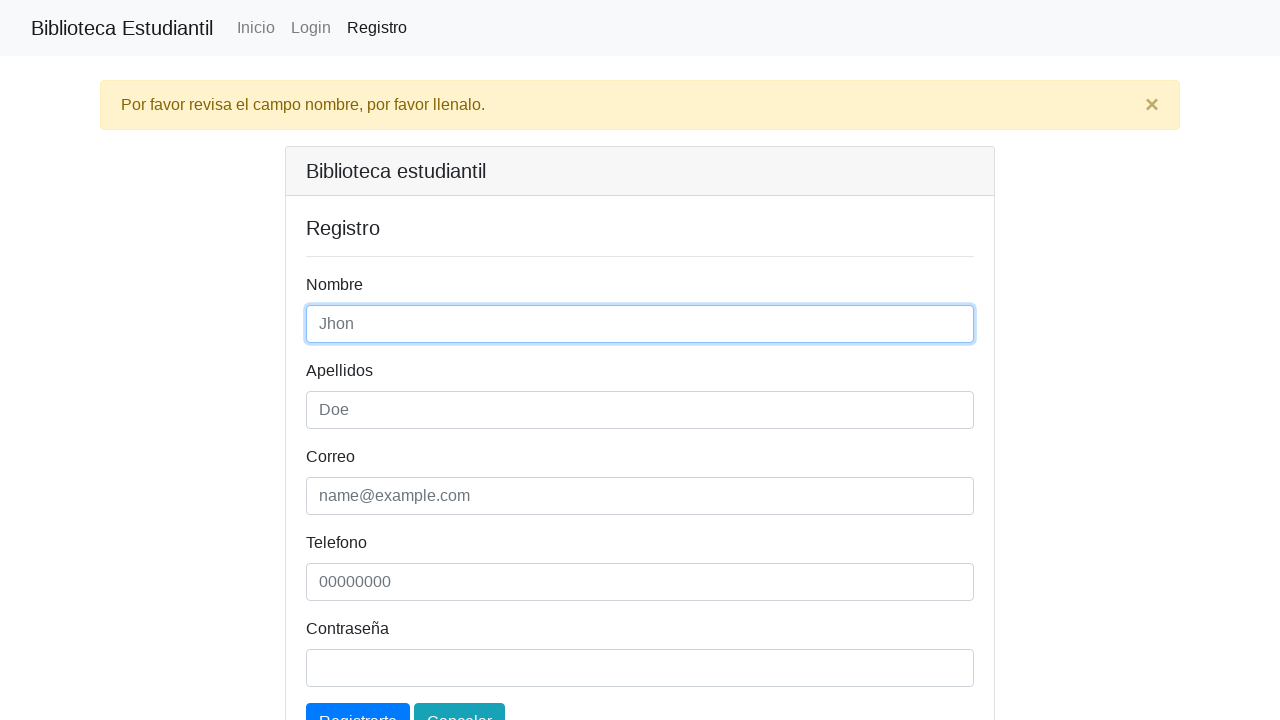

Error message appeared for empty nombre field
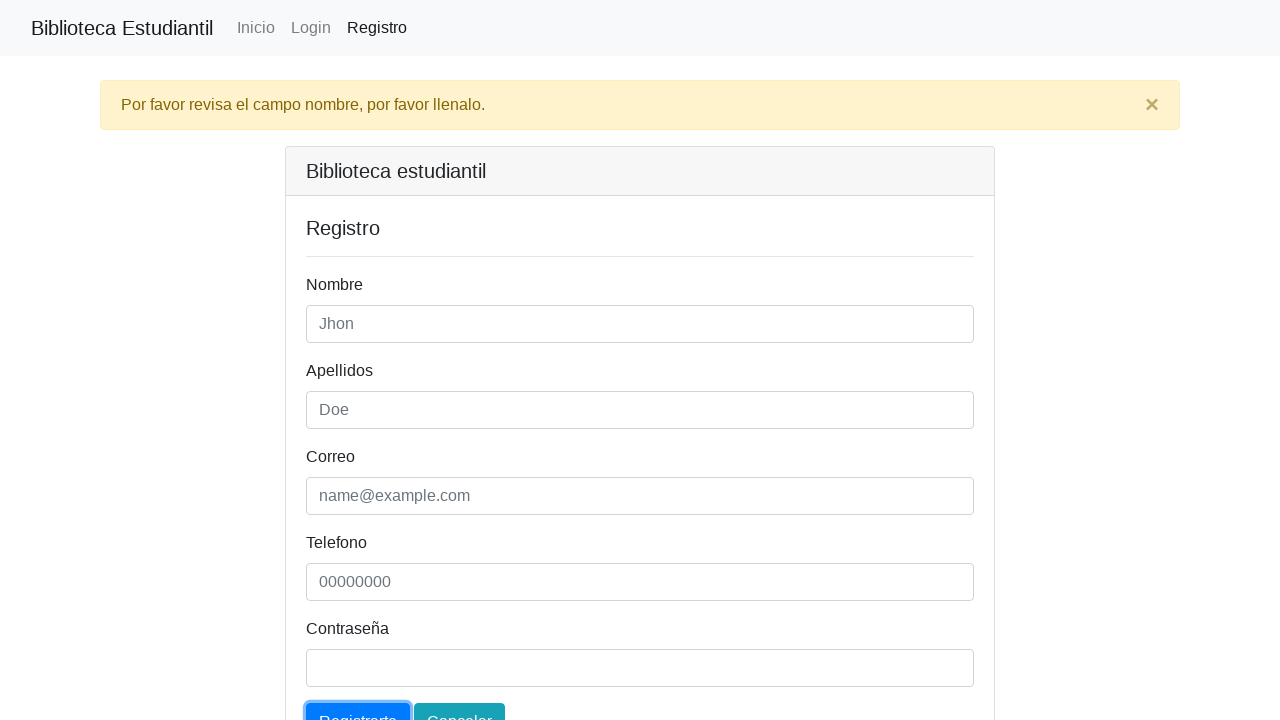

Filled nombre field with 'Rosalba' on #nombre
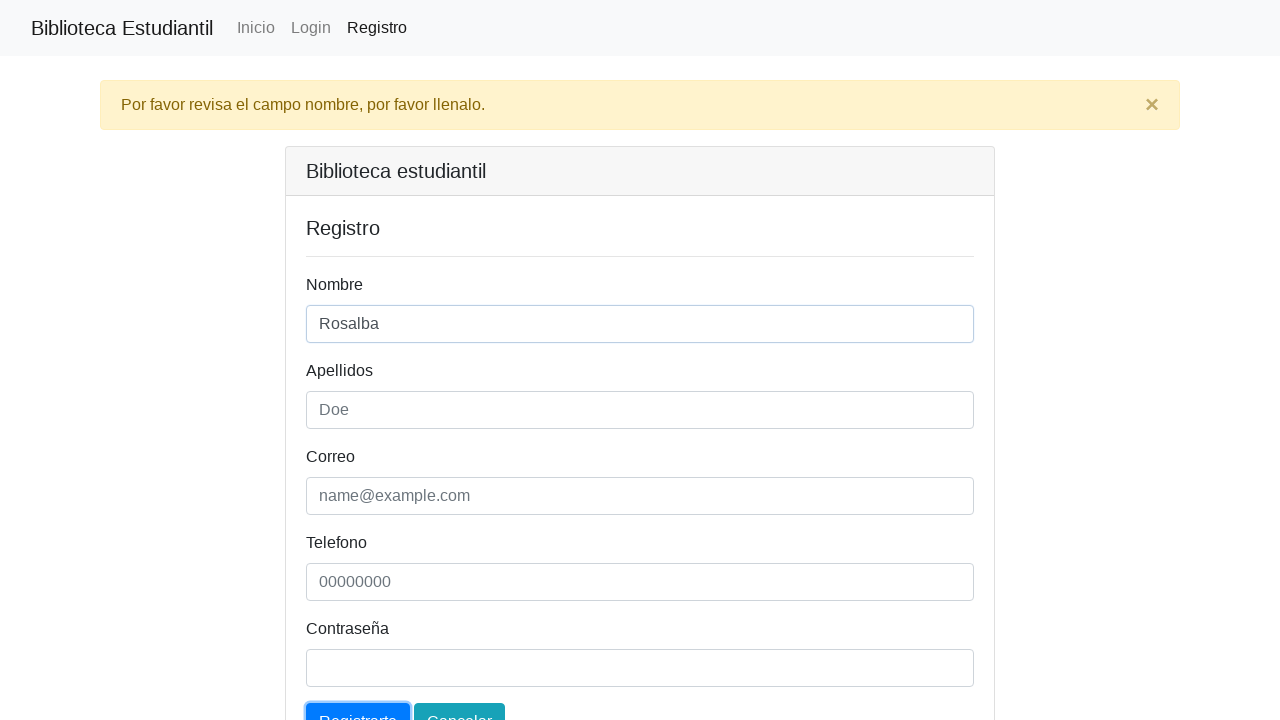

Clicked Registrarte button with nombre filled but other fields empty at (358, 701) on a:text('Registrarte')
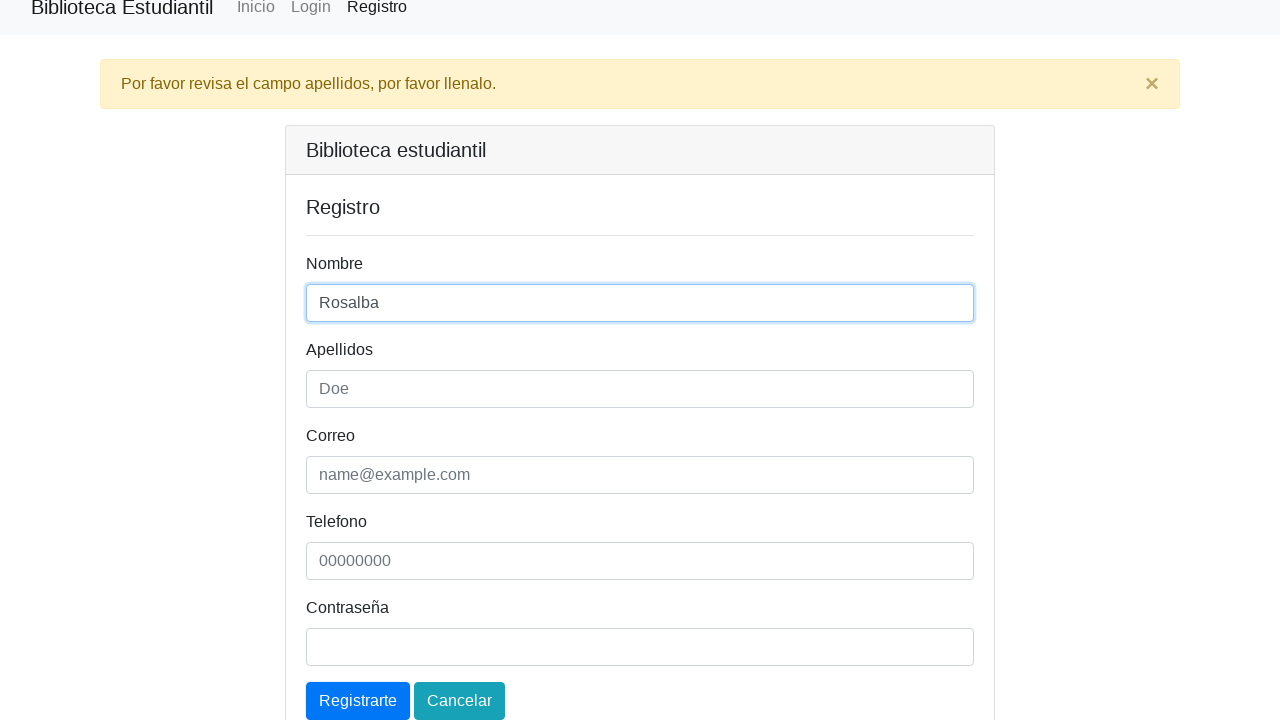

Error message appeared for missing required fields
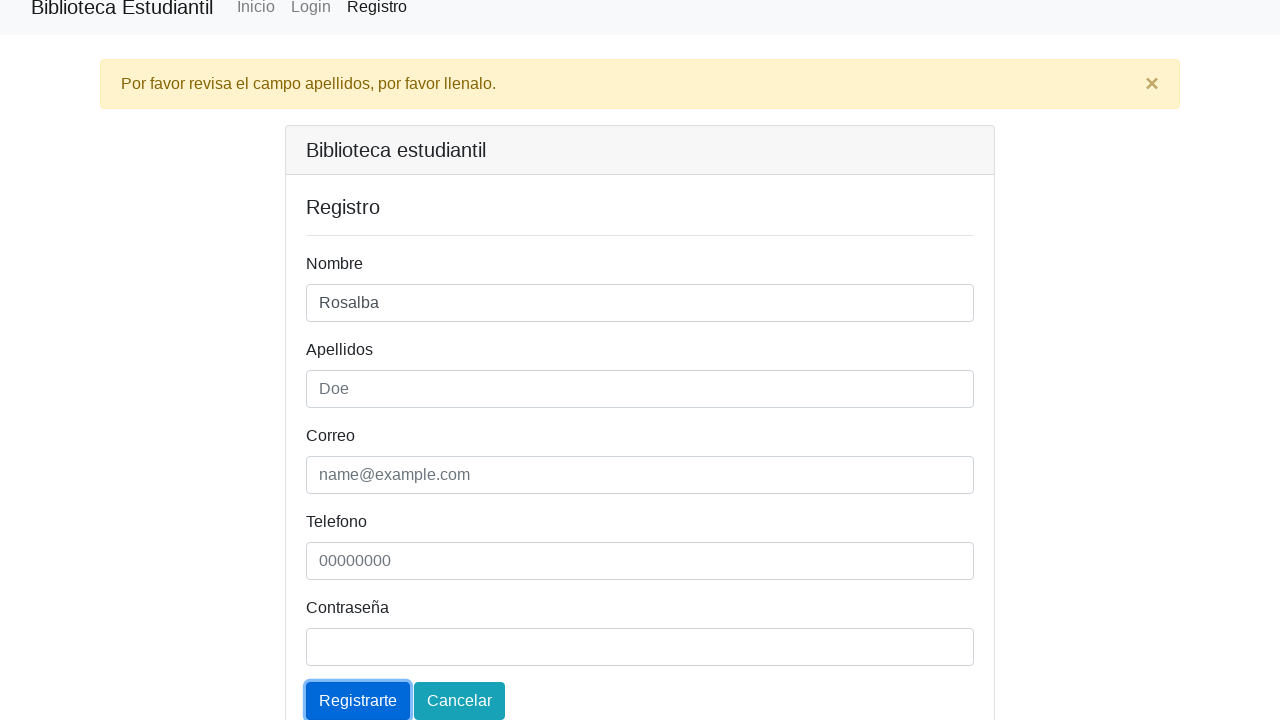

Filled apellidos field with 'Maya' on #apellidos
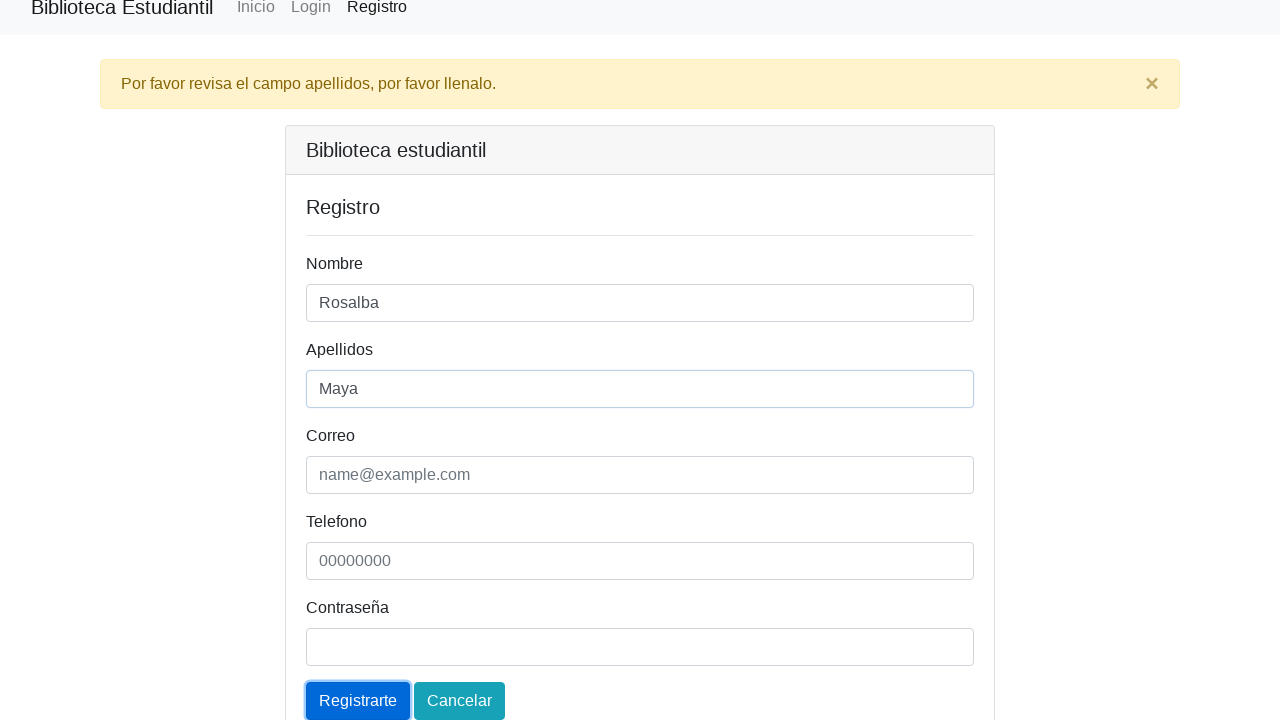

Clicked Registrarte button with nombre and apellidos filled at (358, 701) on a:text('Registrarte')
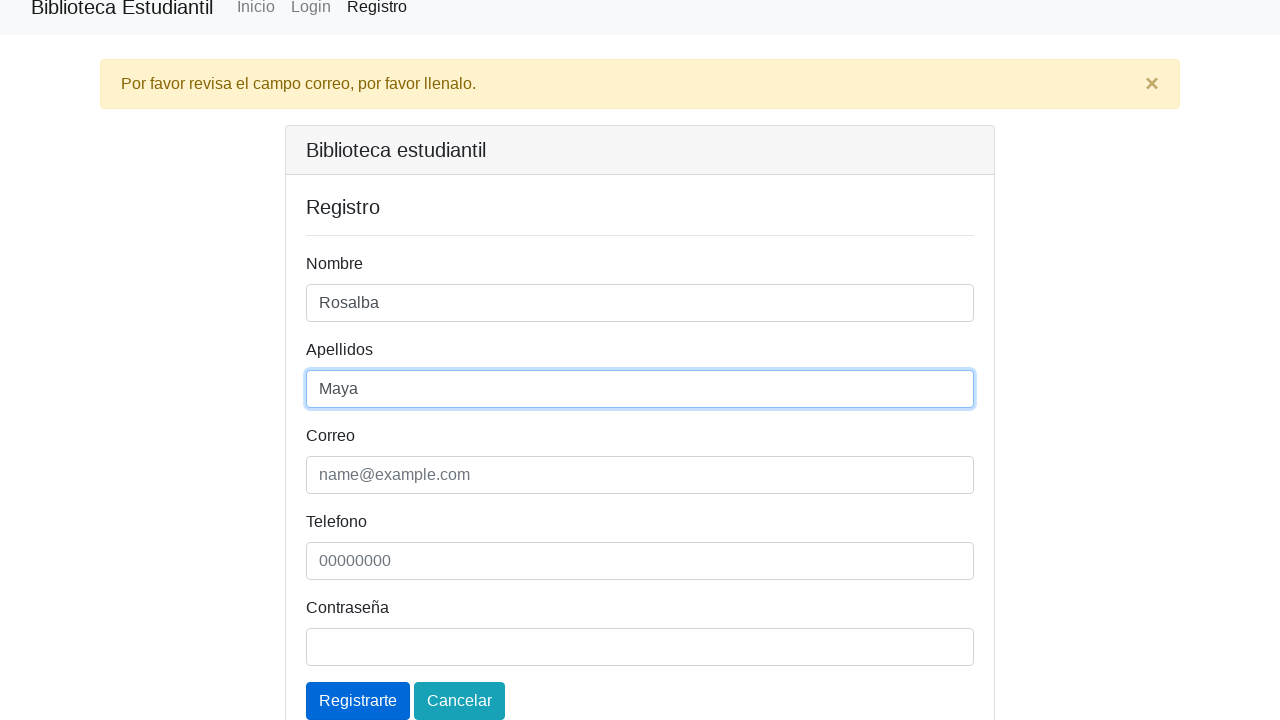

Error message appeared for missing email field
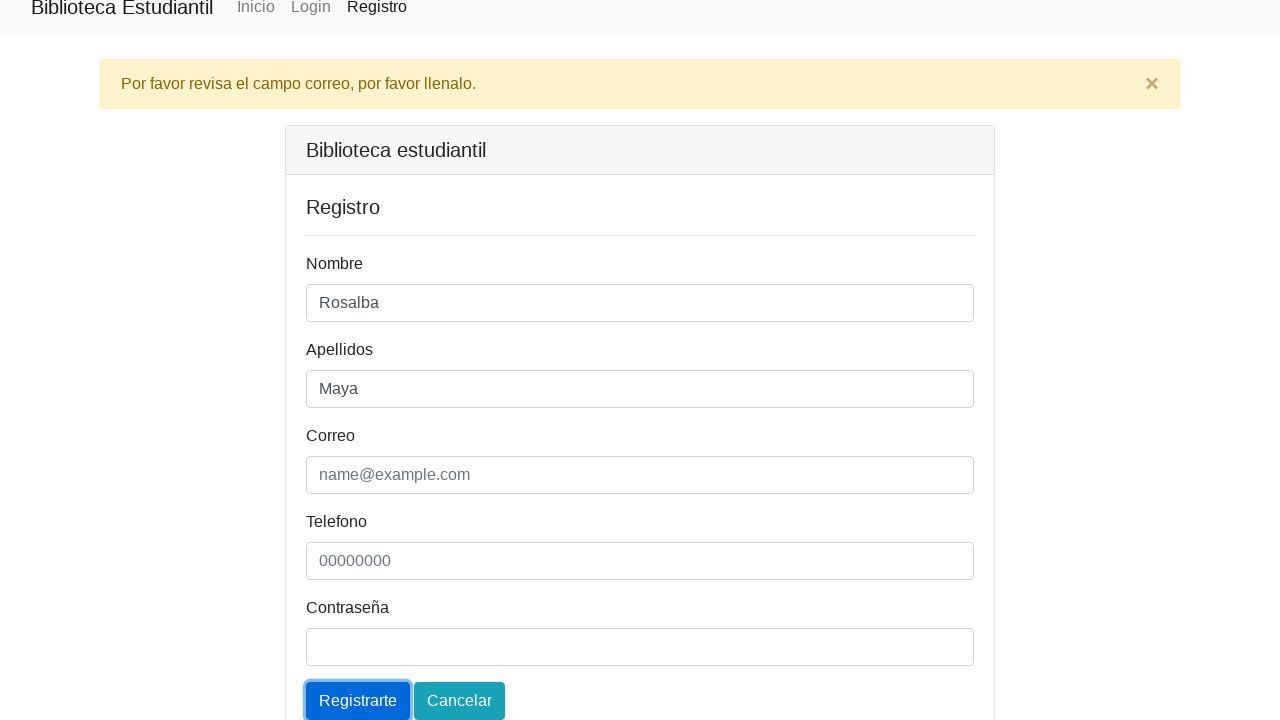

Filled email field with 'rosalbamaya1245@gmail.com' on #email
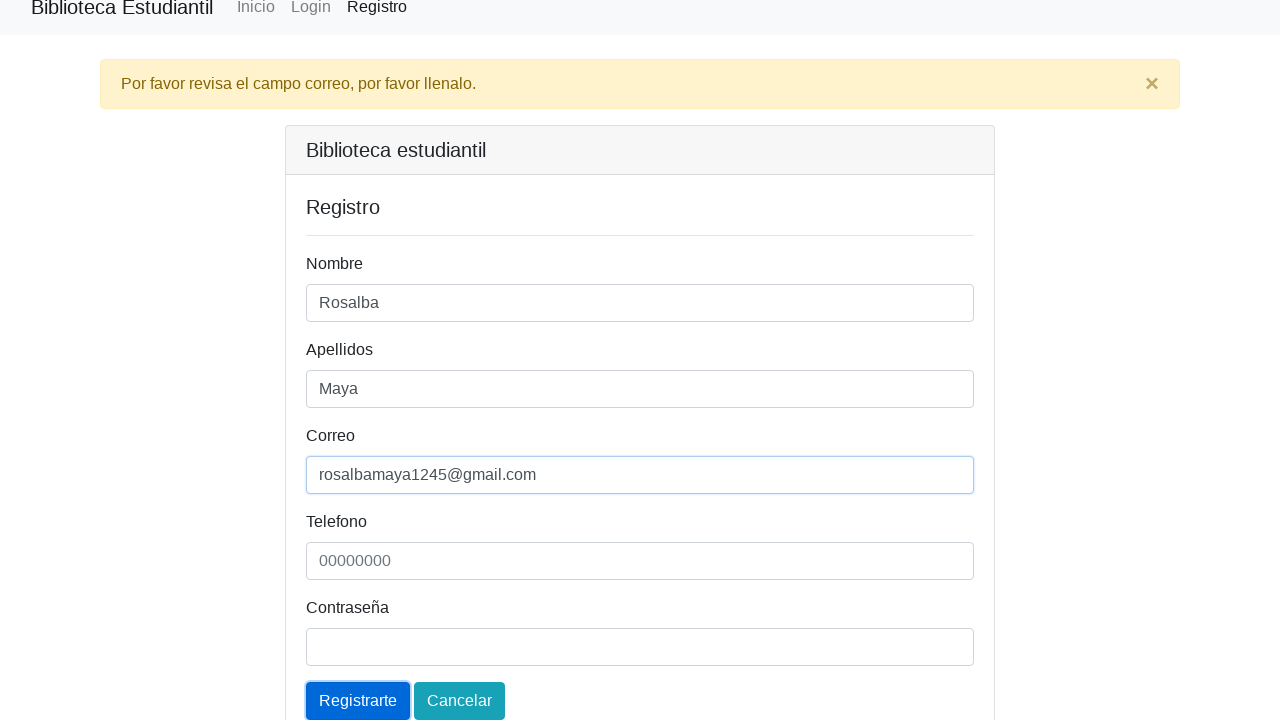

Clicked Registrarte button with nombre, apellidos, and email filled at (358, 701) on a:text('Registrarte')
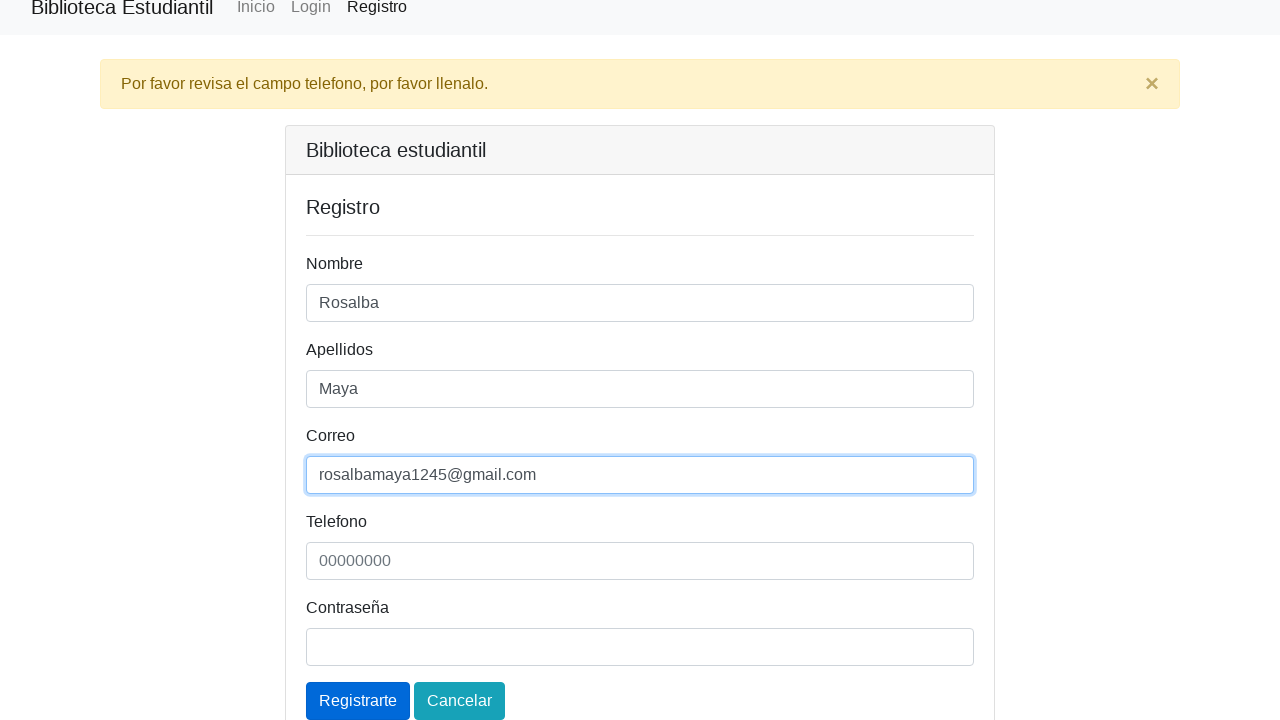

Error message appeared for missing telefono field
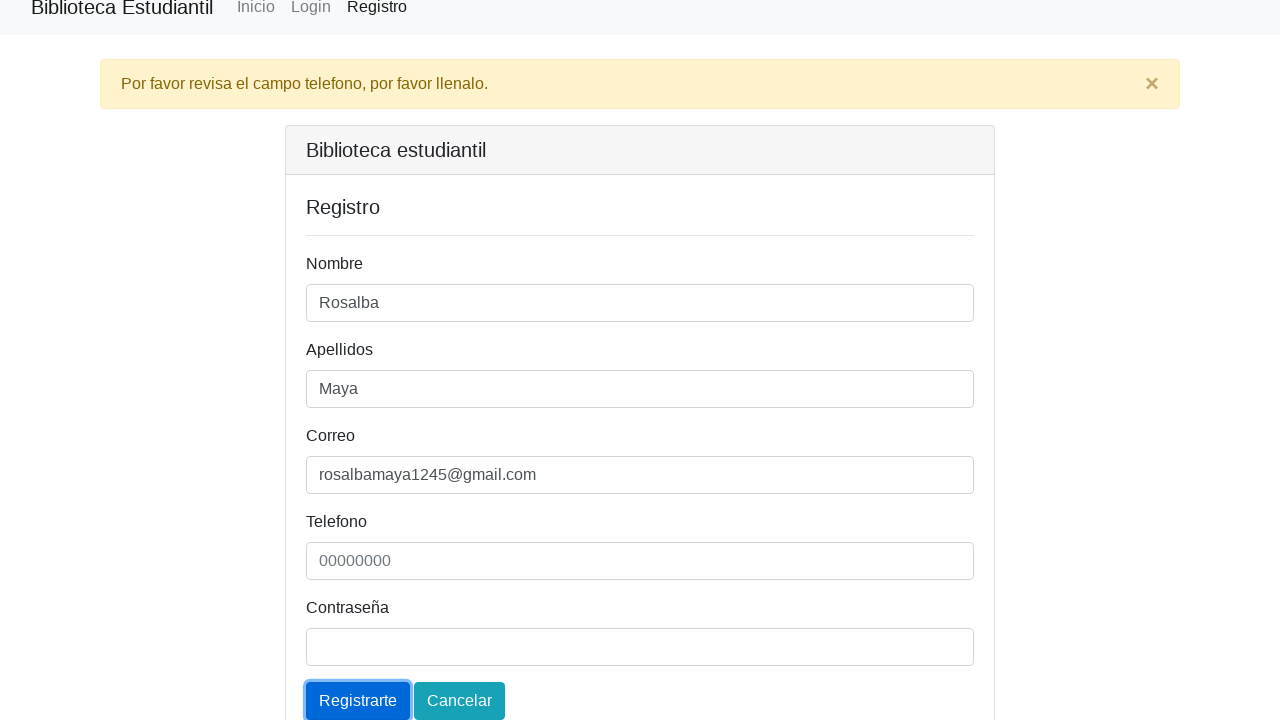

Filled telefono field with '3122586456' on #telefono
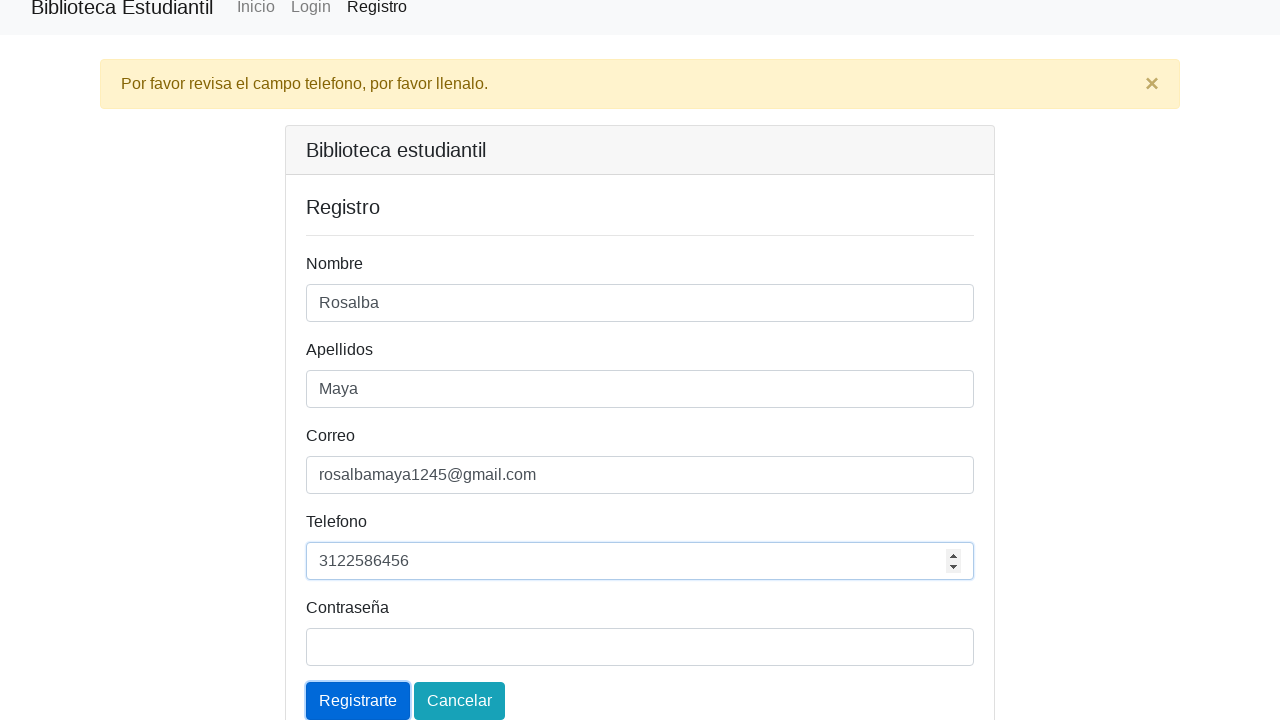

Clicked Registrarte button with all required fields completed at (358, 701) on a:text('Registrarte')
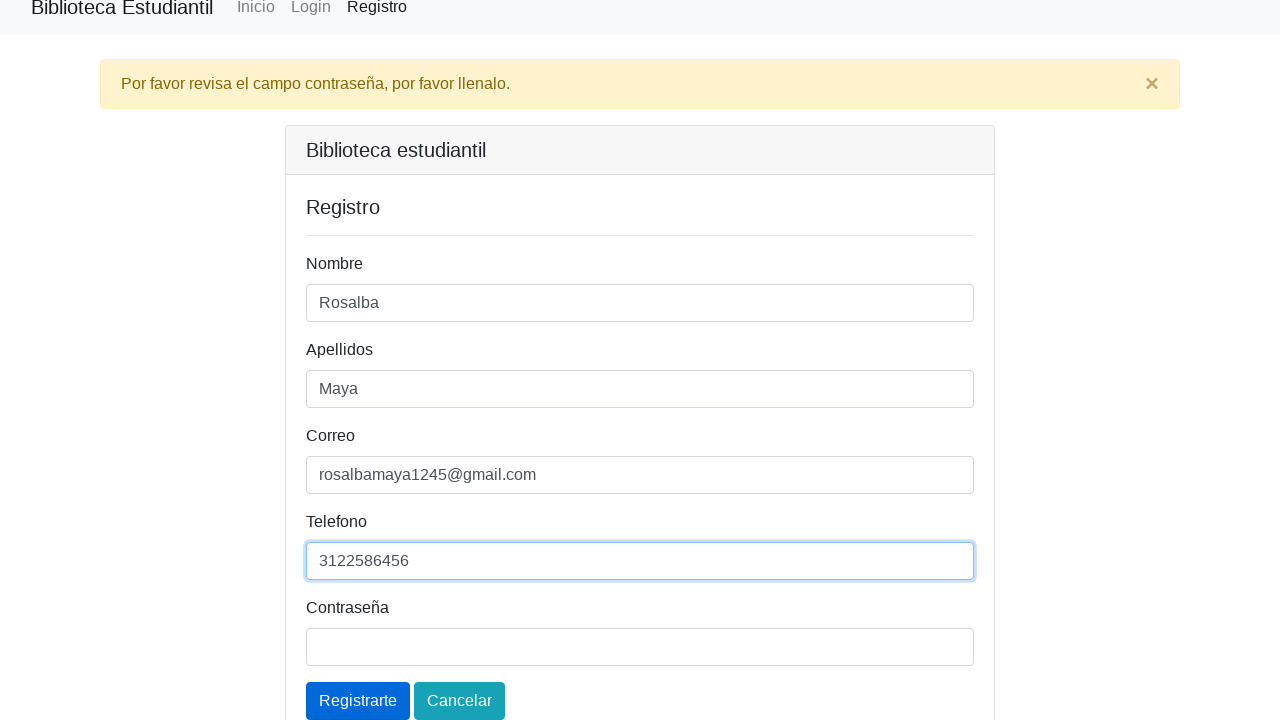

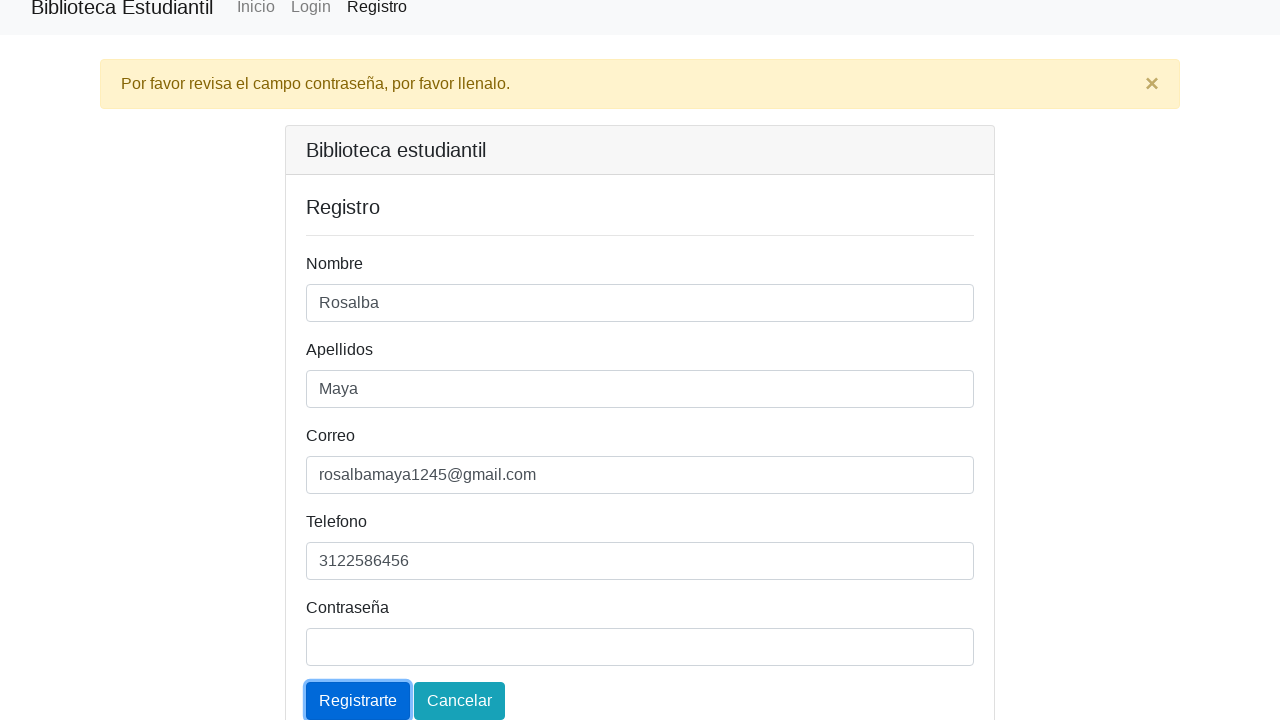